Tests the Chinese calligraphy dictionary search functionality by entering a Chinese character, selecting a calligraphy style, submitting the search form, and verifying that search results are displayed.

Starting URL: https://www.shufazidian.com/s.php

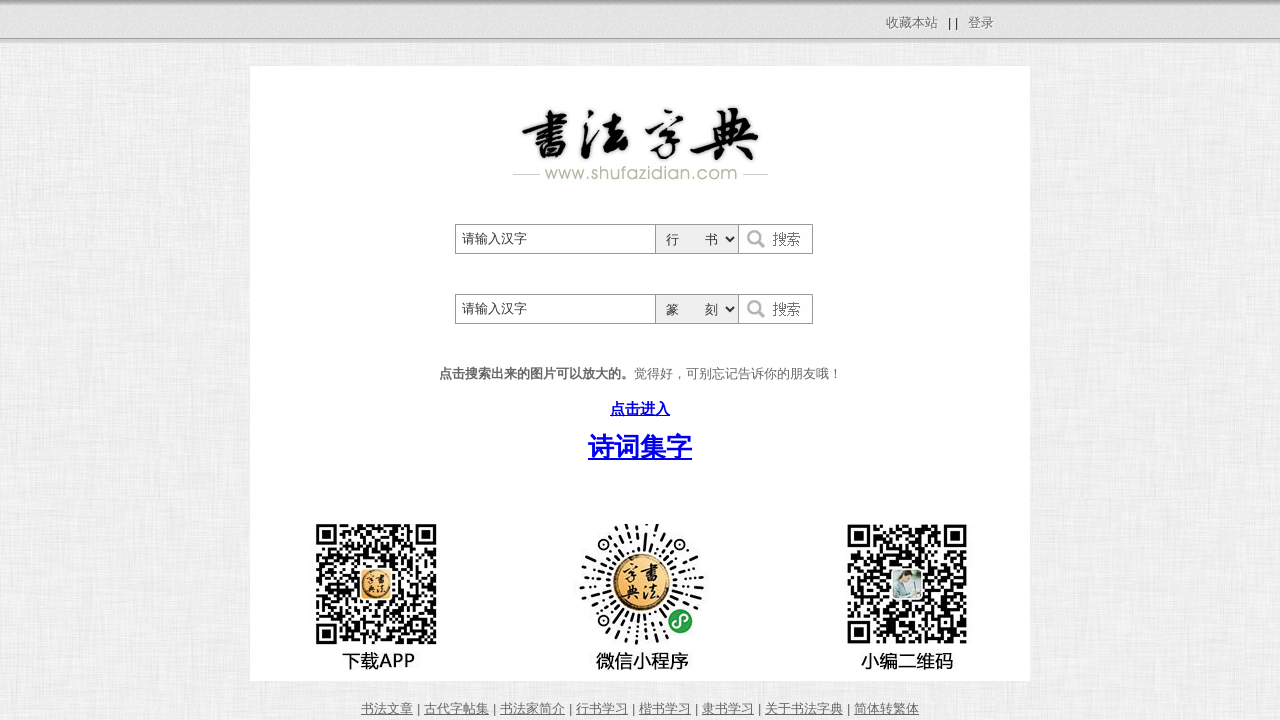

Filled search input with Chinese character '書' on #wd
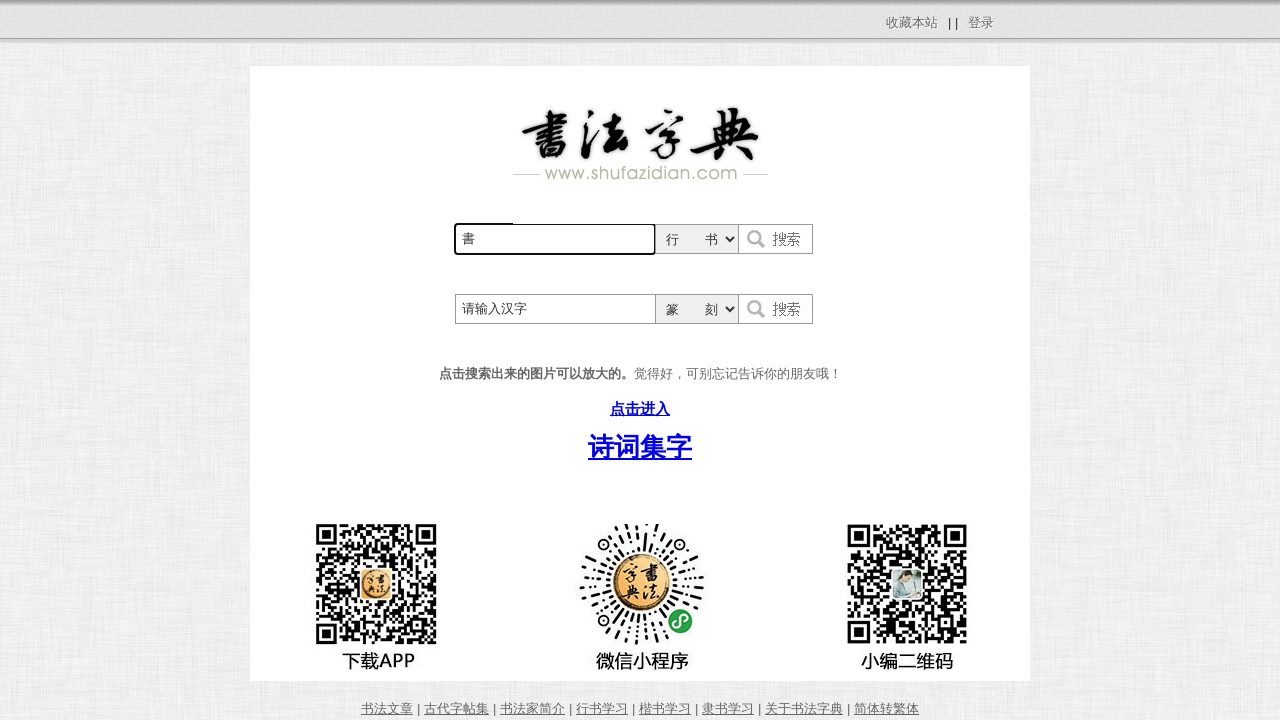

Selected calligraphy style '楷書' (regular script) from dropdown on #sort
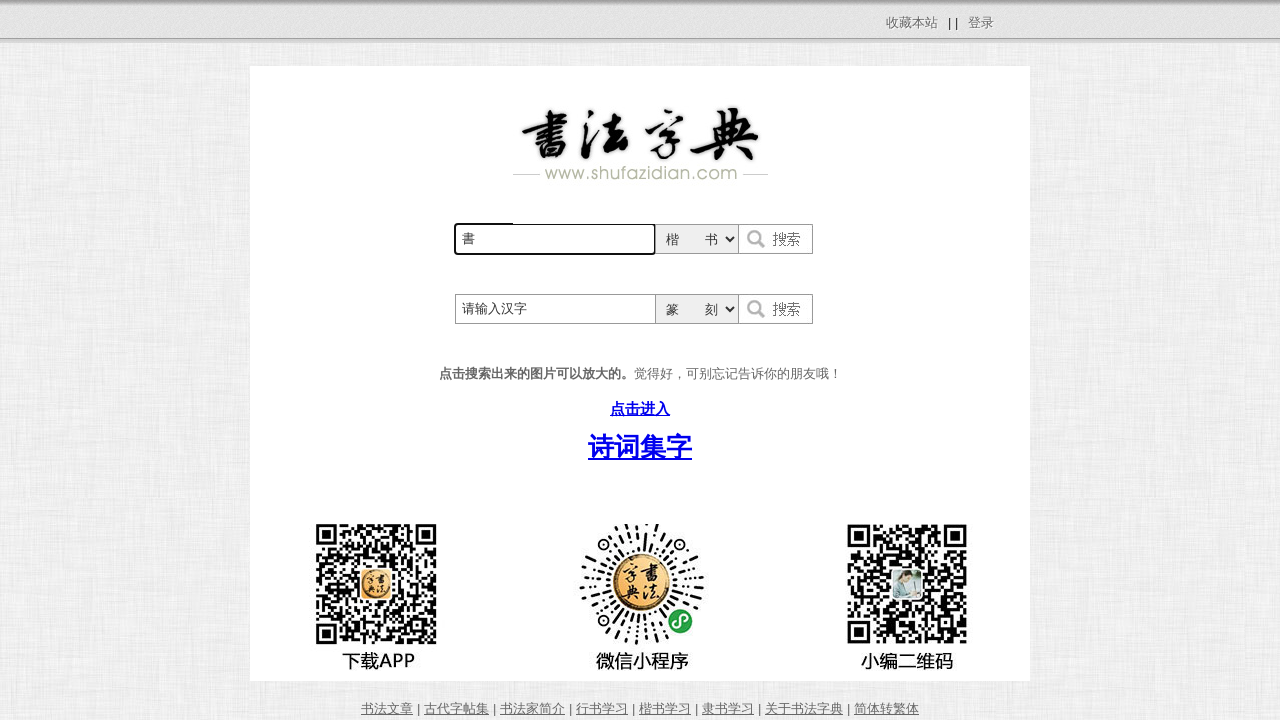

Clicked submit button to search at (776, 239) on form[name='form1'] button[type='submit']
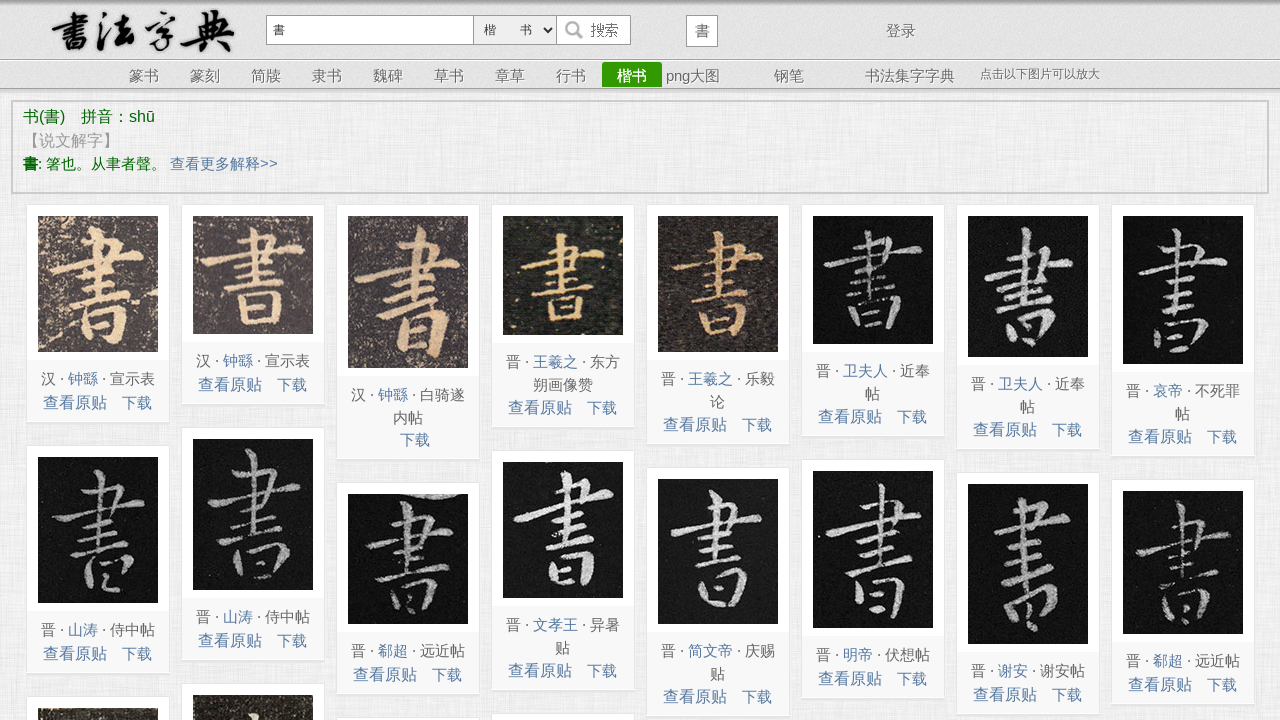

Search results loaded successfully
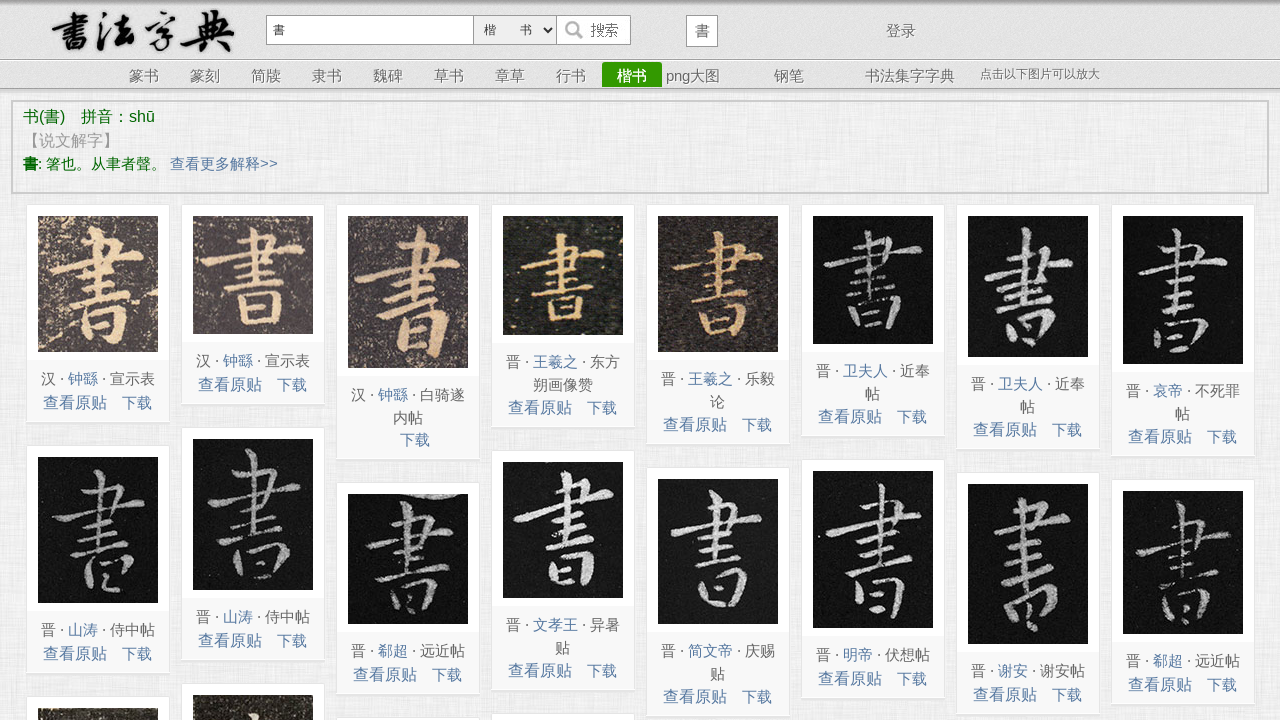

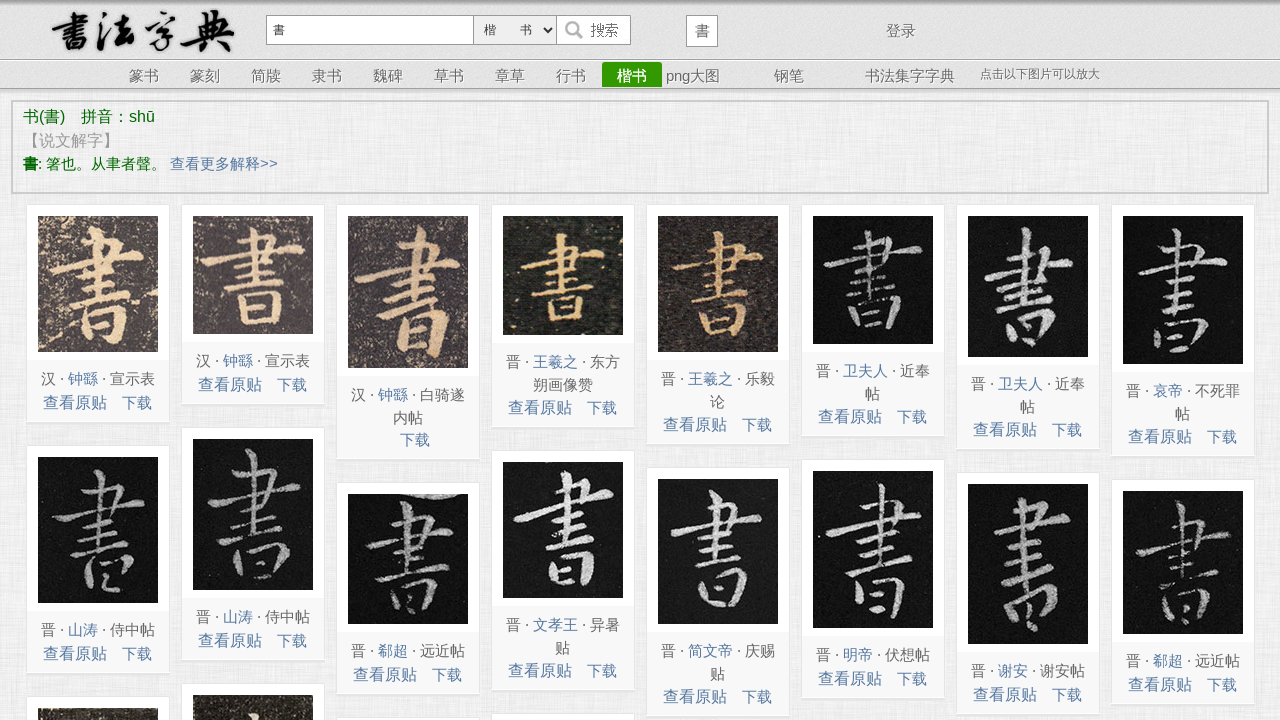